Tests JavaScript confirmation box by clicking a button that triggers a confirm dialog, dismissing it (clicking Cancel), and verifying the result message

Starting URL: https://the-internet.herokuapp.com/

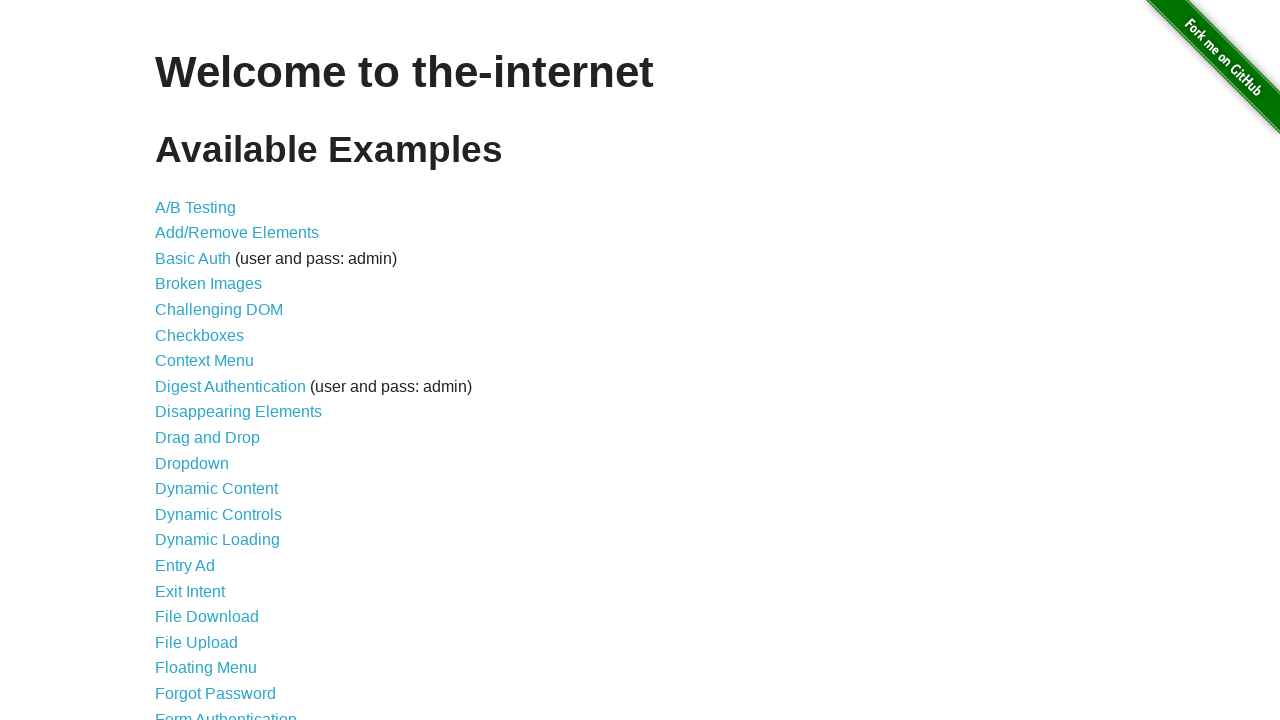

Clicked on JavaScript Alerts link at (214, 361) on text=JavaScript Alerts
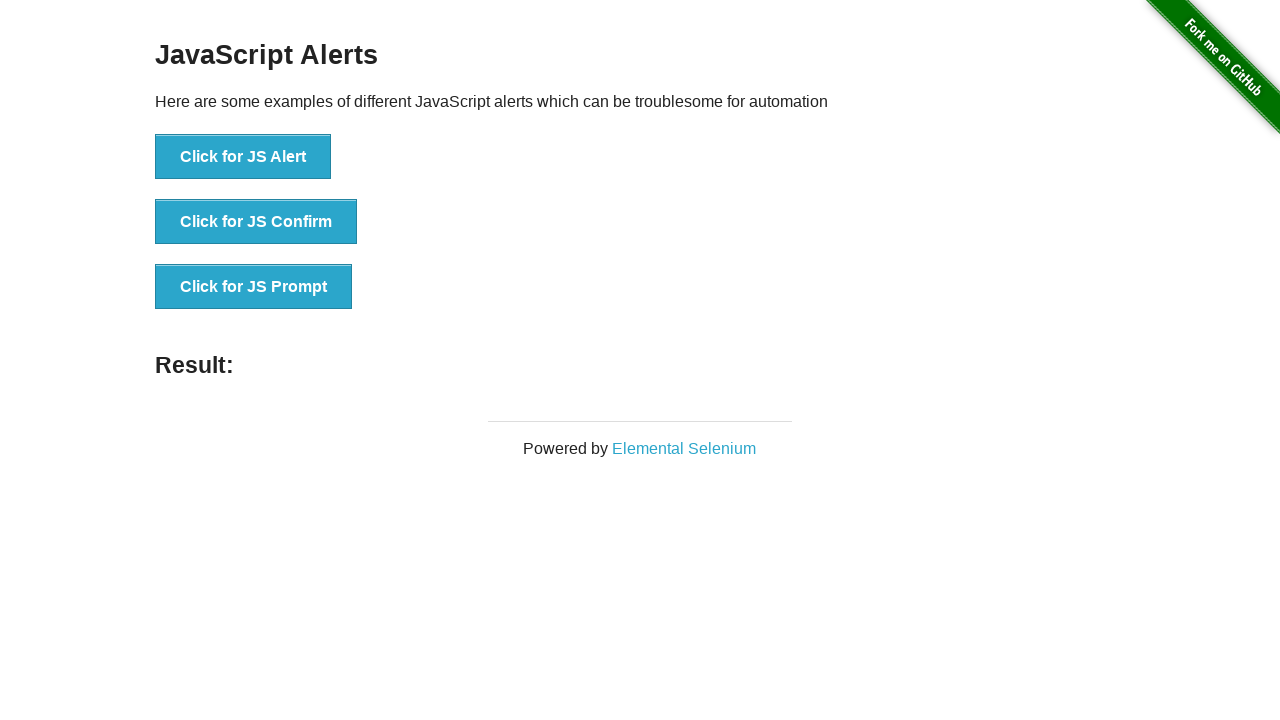

Navigated to JavaScript alerts page
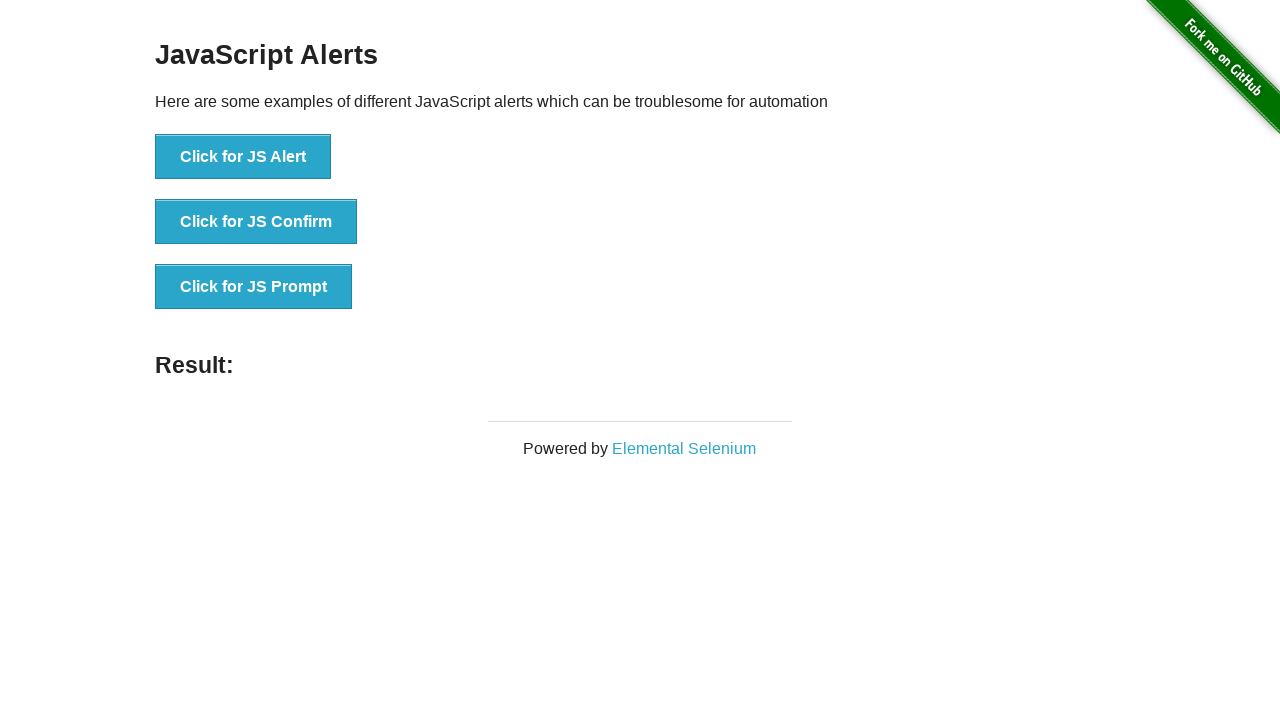

Alerts page header loaded
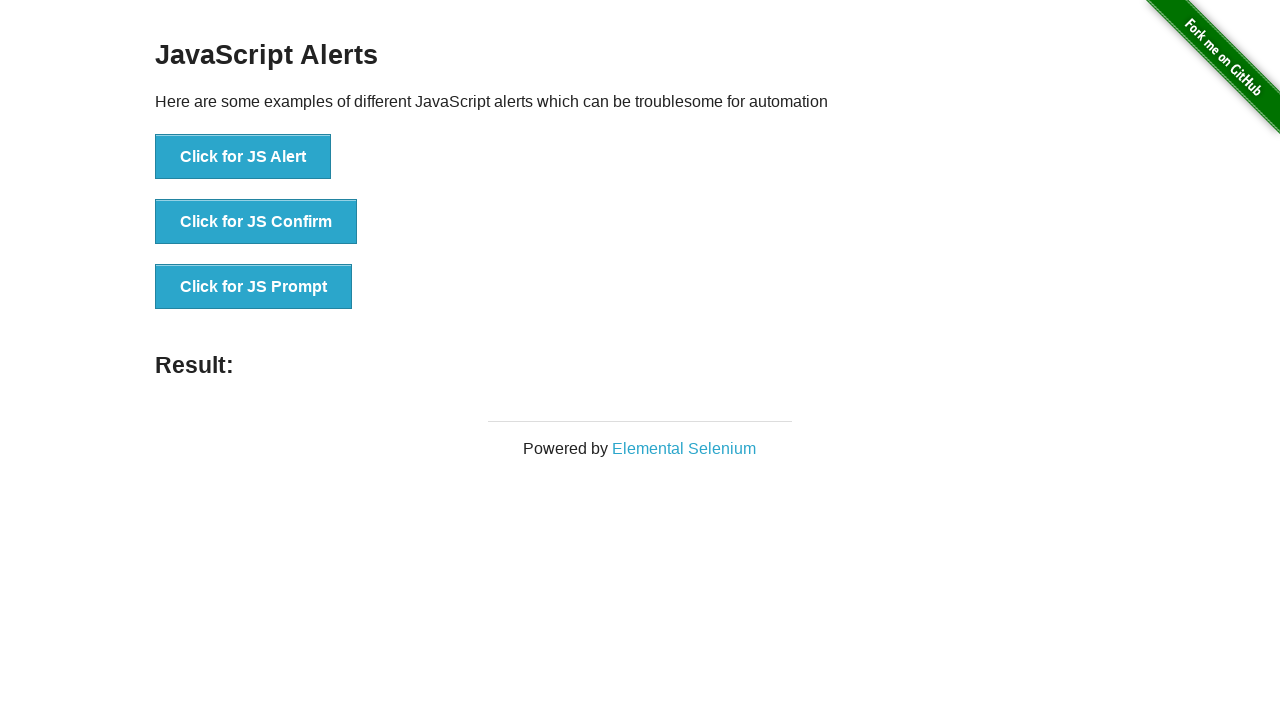

Set up dialog handler to dismiss confirmation boxes
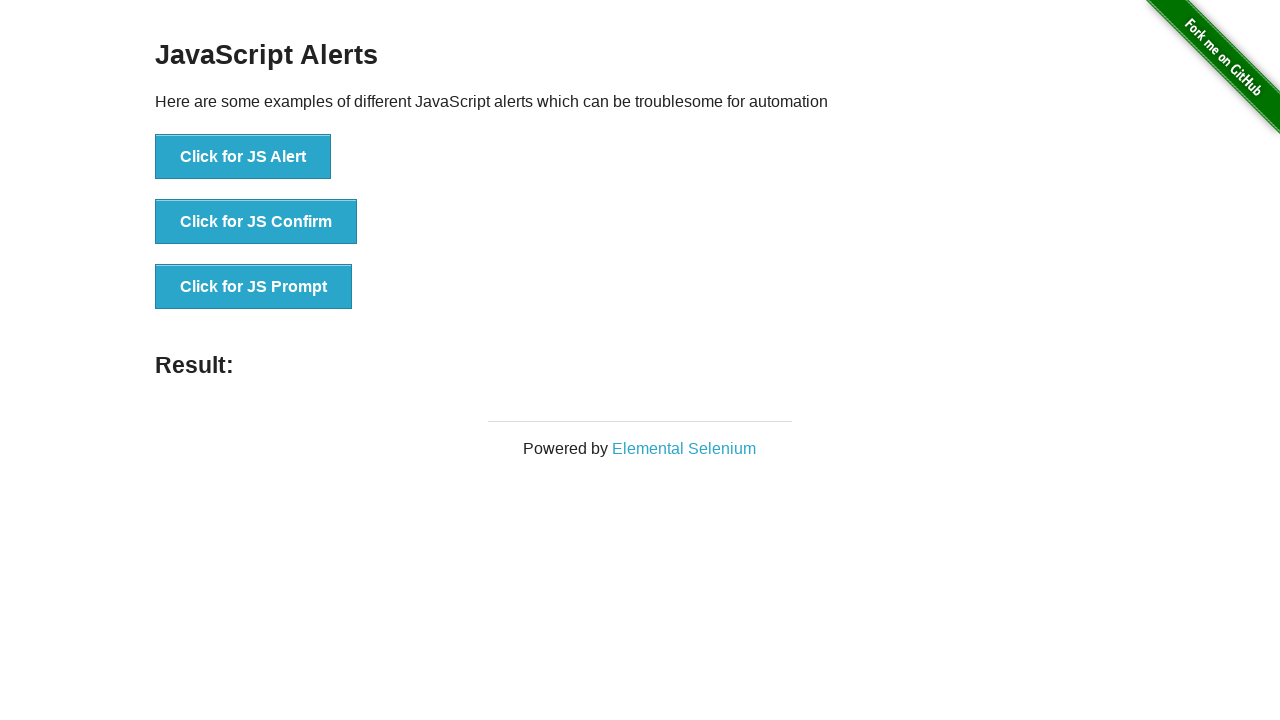

Clicked button to trigger confirmation box at (256, 222) on xpath=//div[@class='example']/ul/li[2]/button
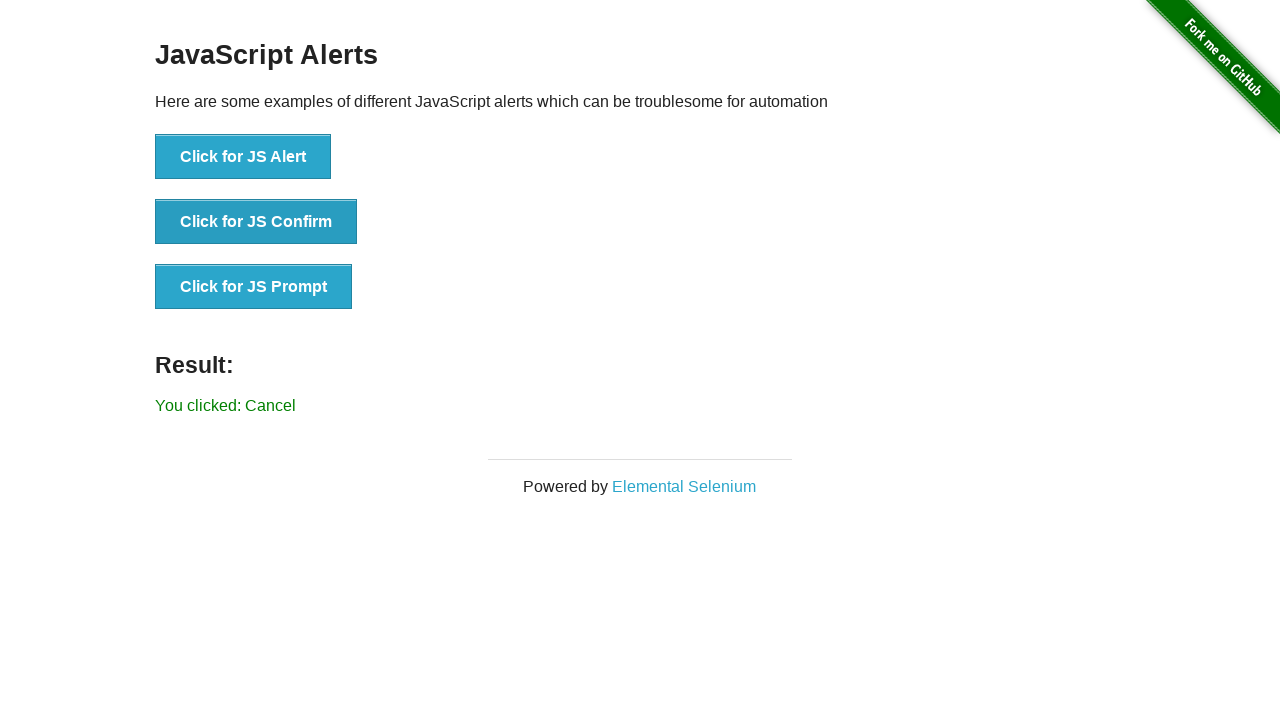

Result message displayed after dismissing confirmation box
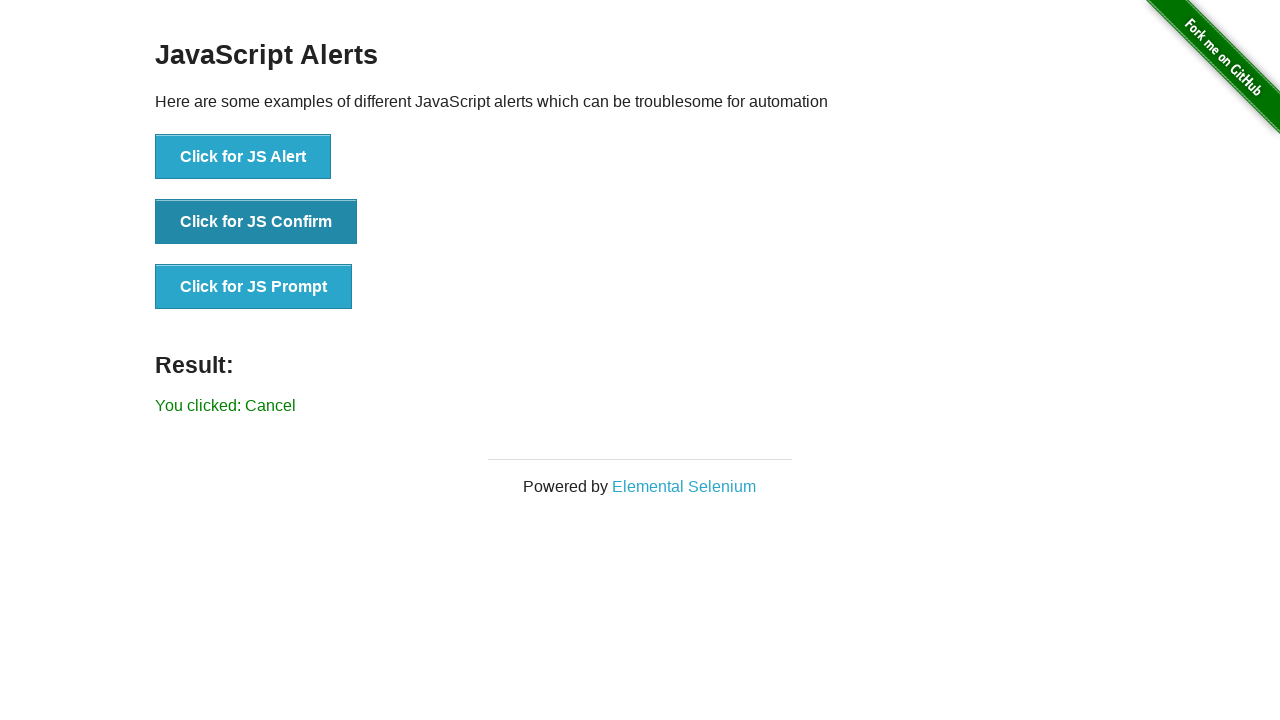

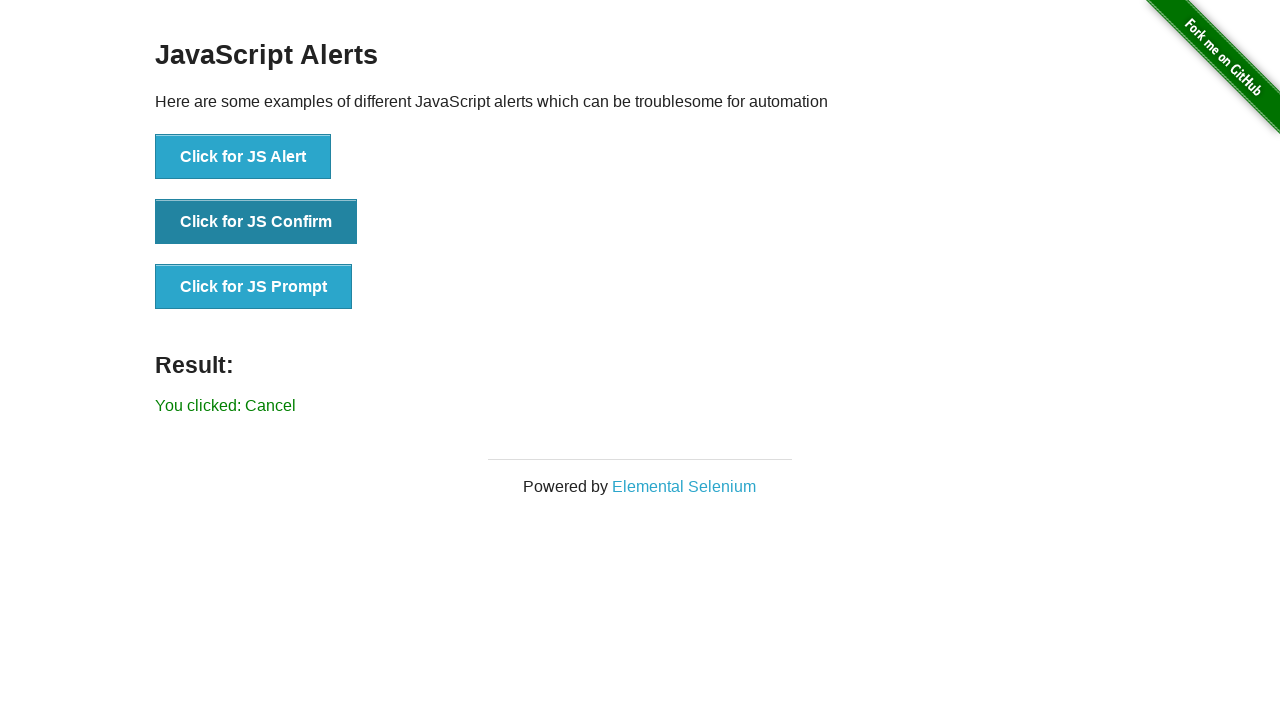